Navigates to the Caelum website and verifies that the page title contains "Caelum"

Starting URL: https://www.caelum.com.br

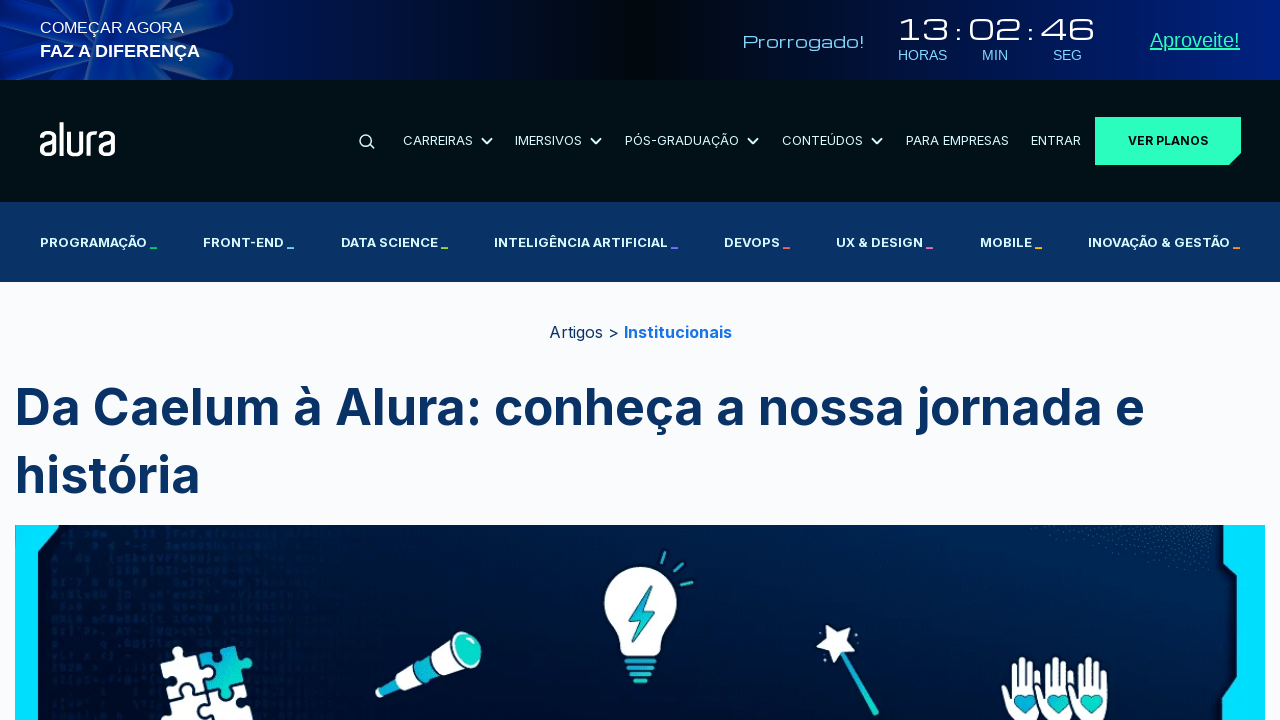

Navigated to https://www.caelum.com.br
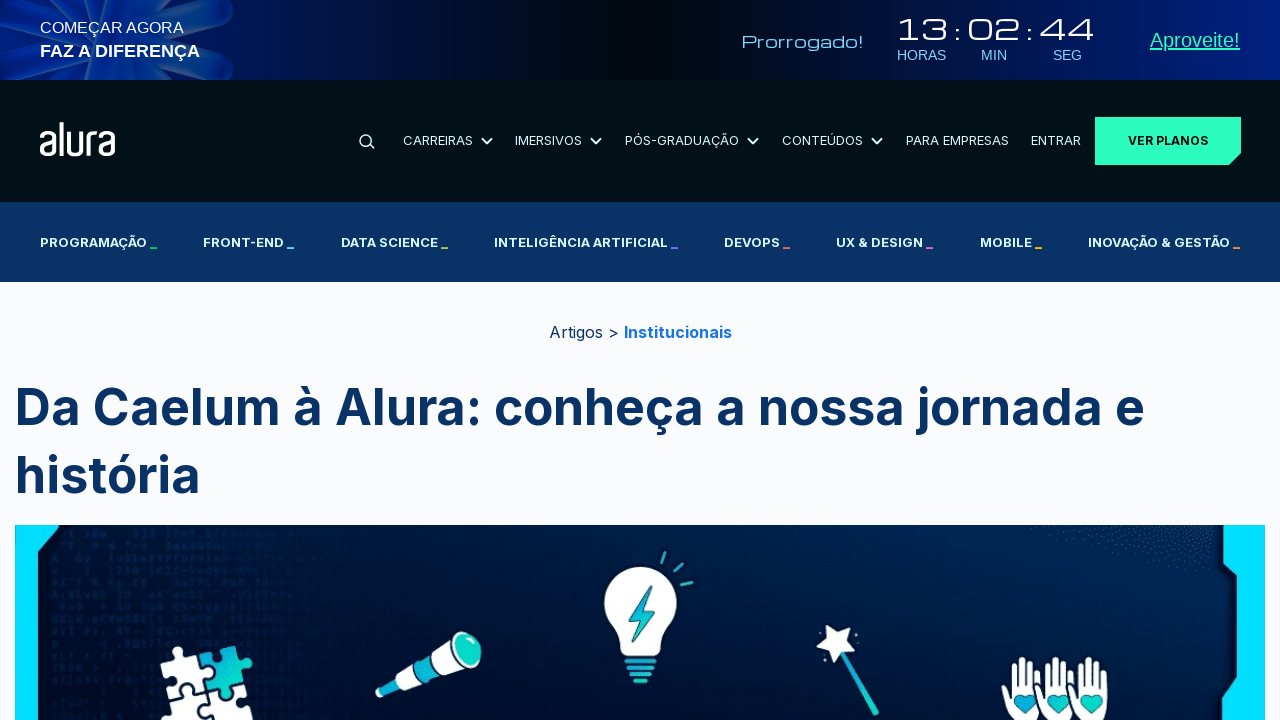

Page loaded - DOM content interactive
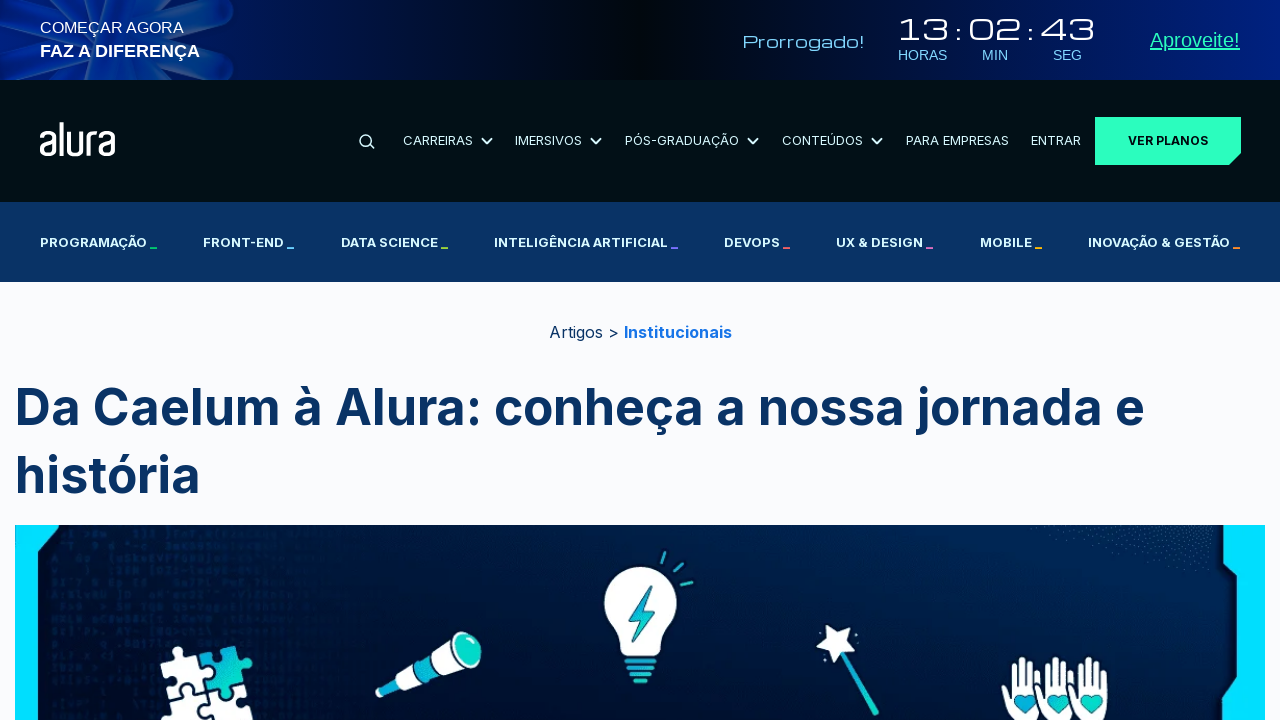

Verified page title contains 'Caelum'
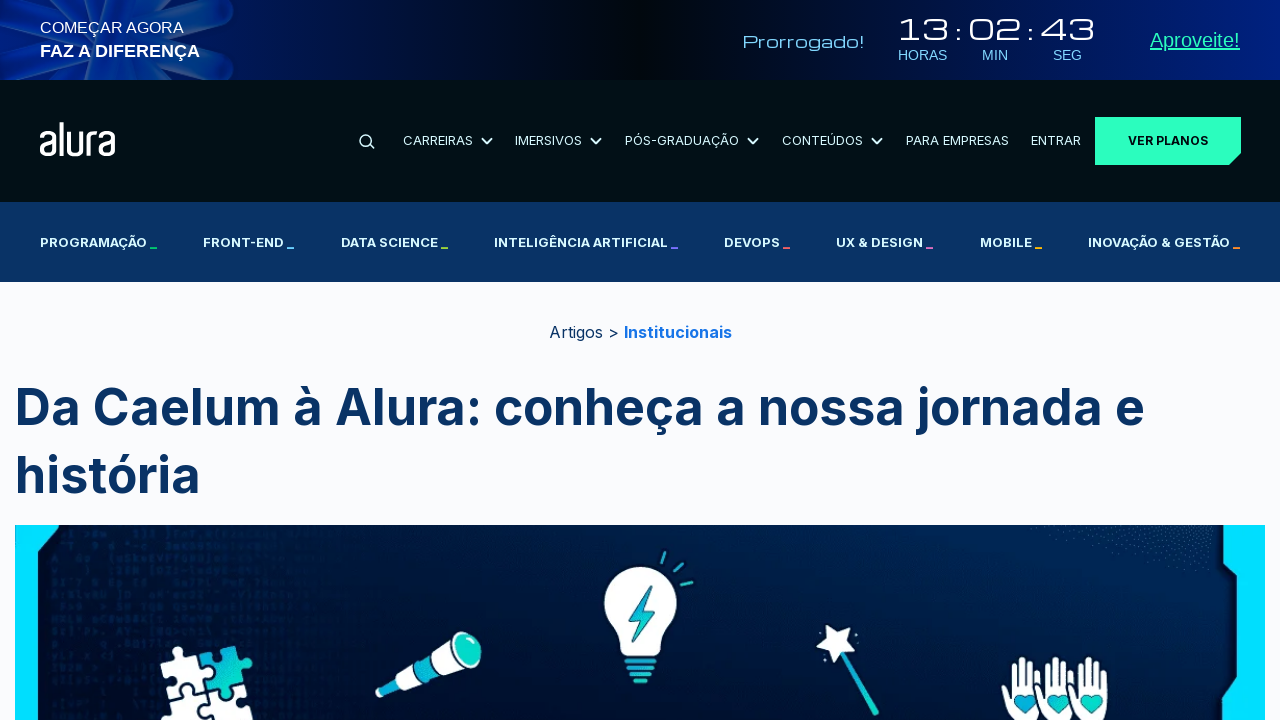

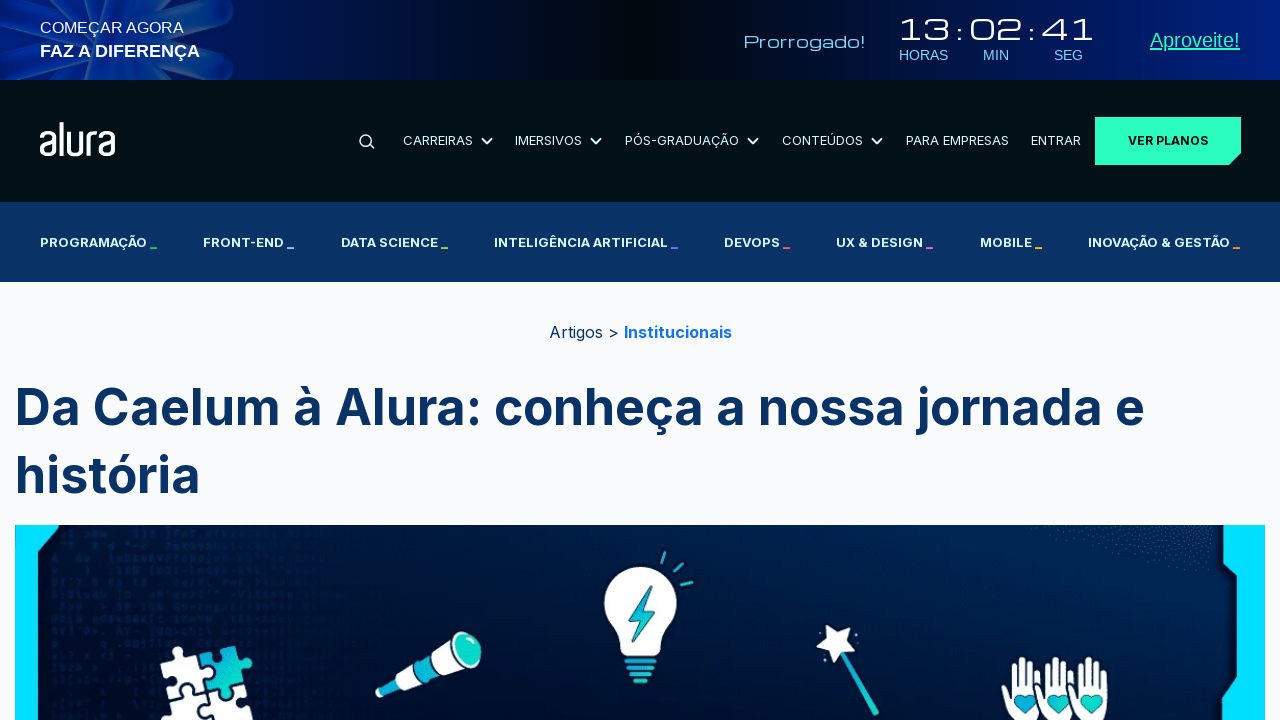